Tests horizontal scrolling functionality on a dashboard page by scrolling right and left by specific amounts

Starting URL: https://dashboards.handmadeinteractive.com/jasonlove/

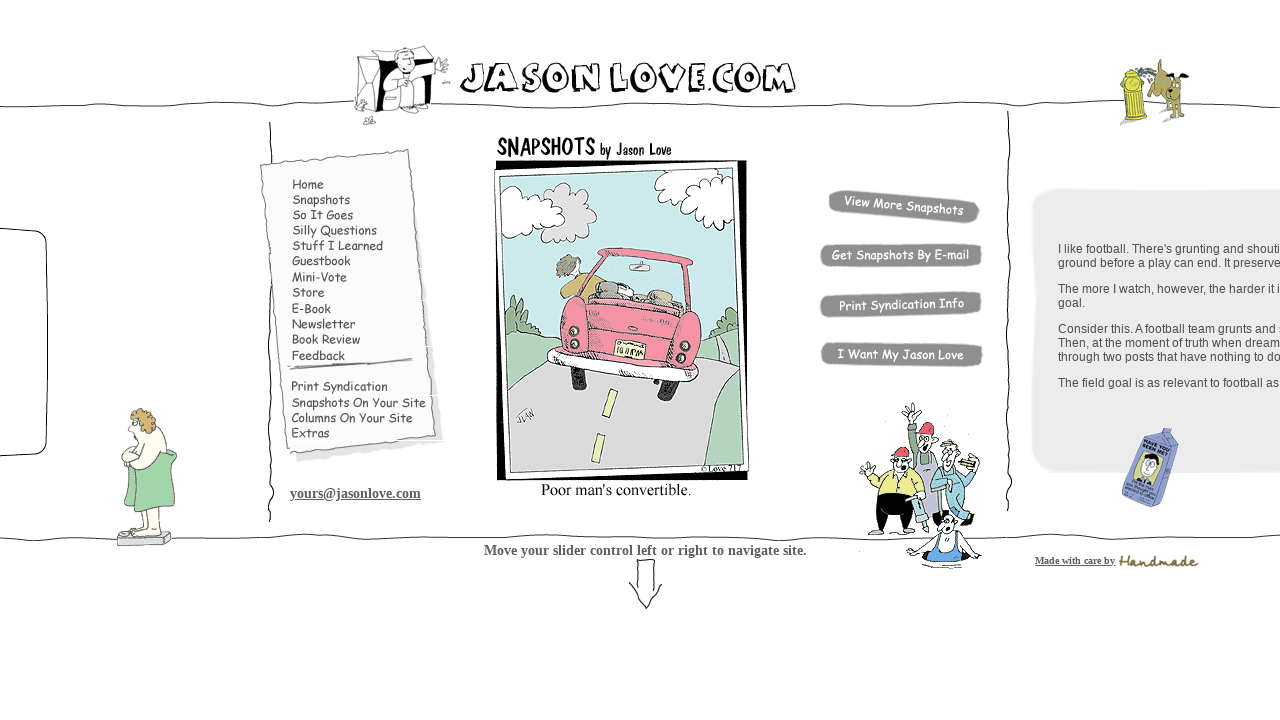

Scrolled right by 1800 pixels
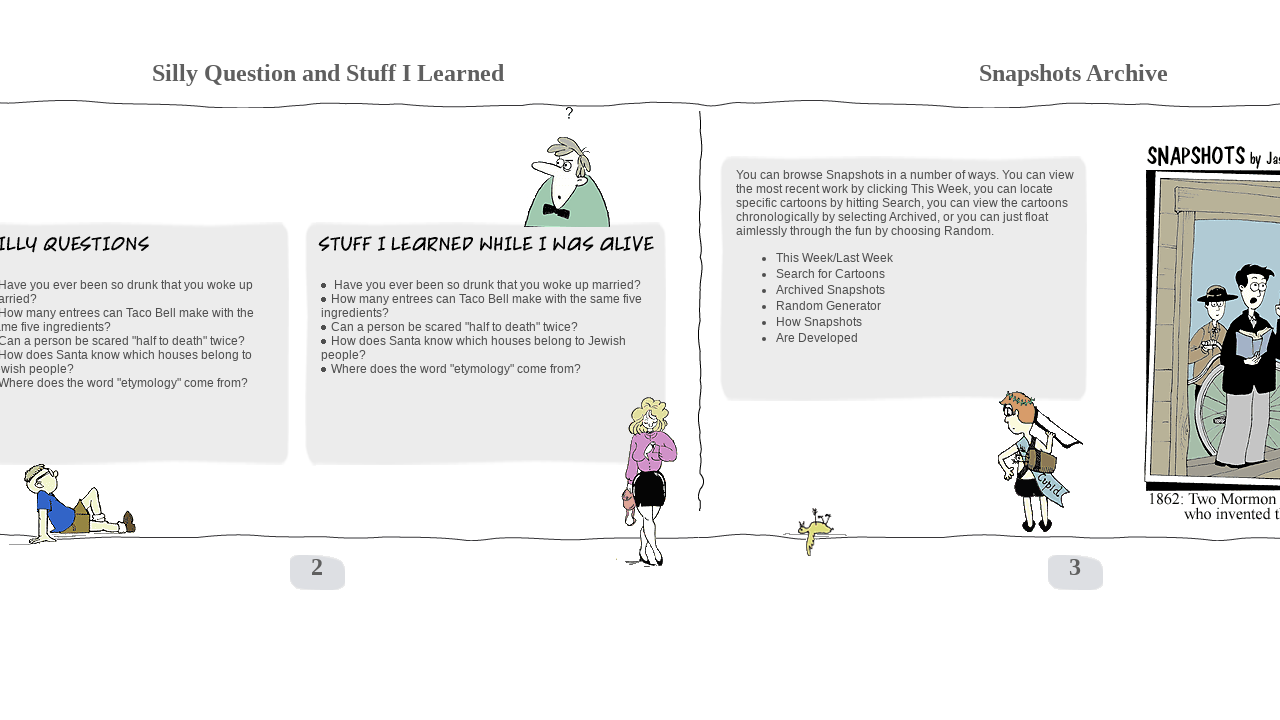

Waited 2000ms for scroll animation to complete
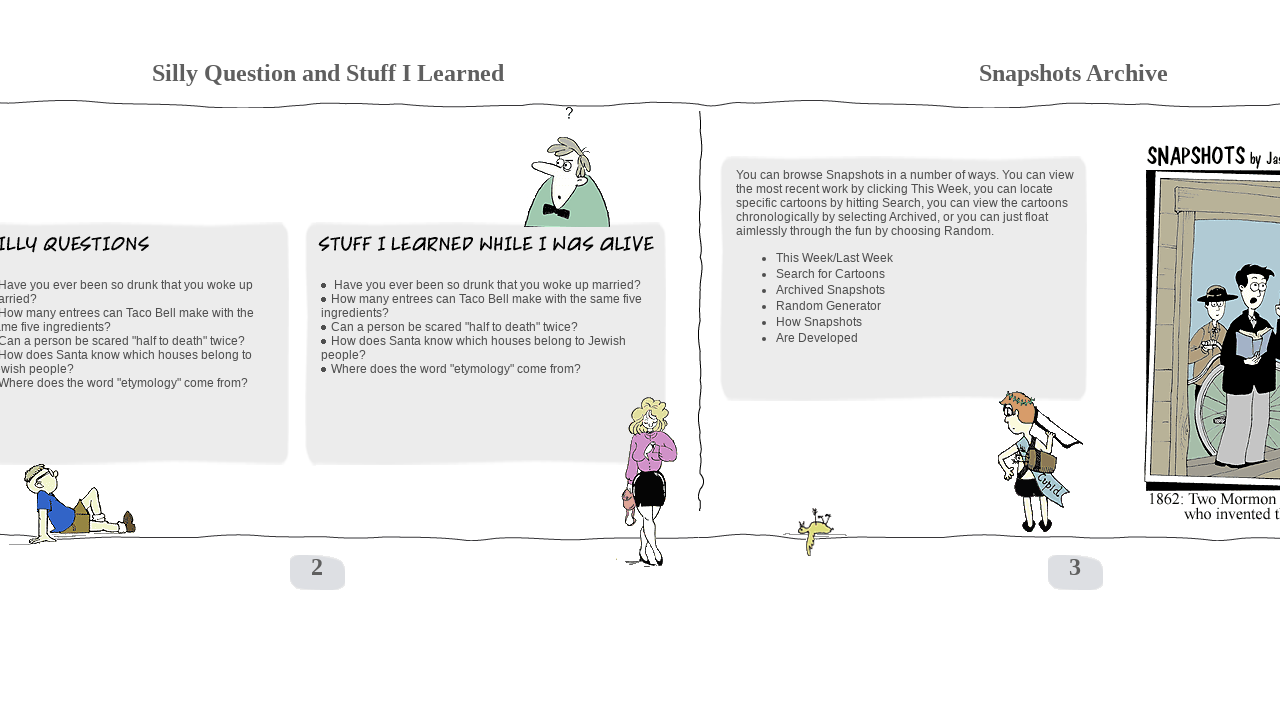

Scrolled right by additional 500 pixels
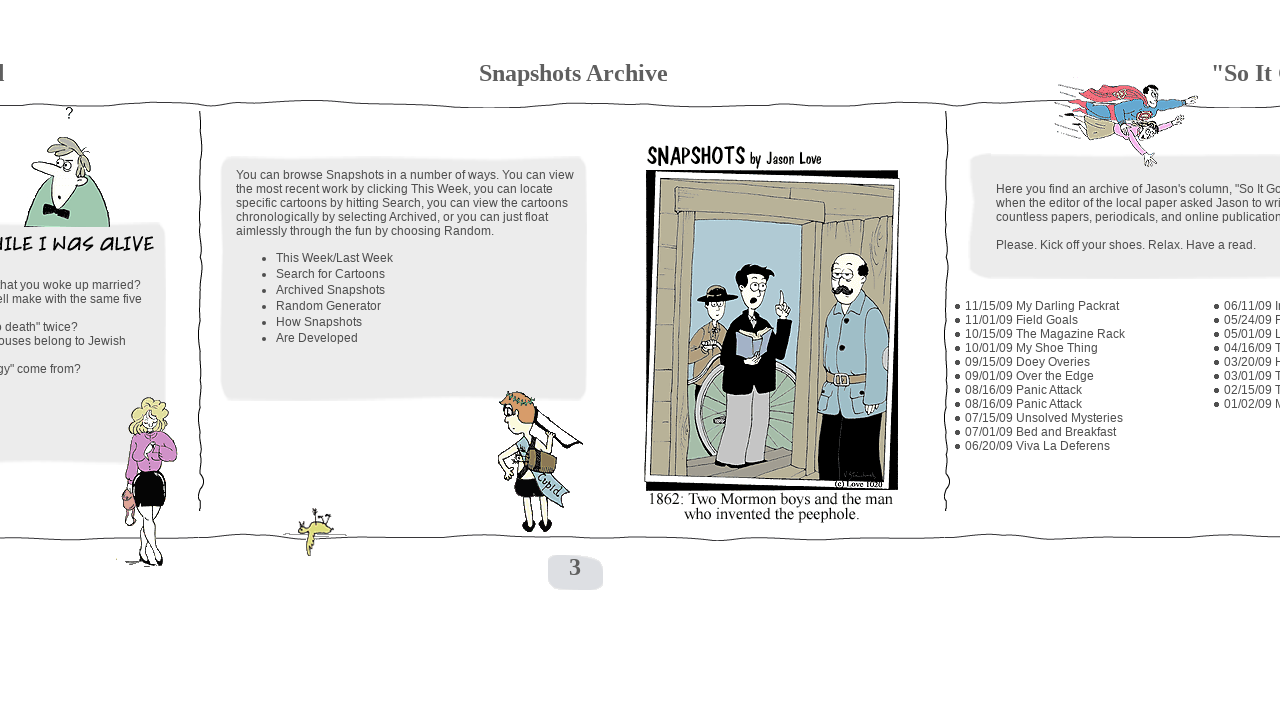

Waited 1000ms for scroll animation to complete
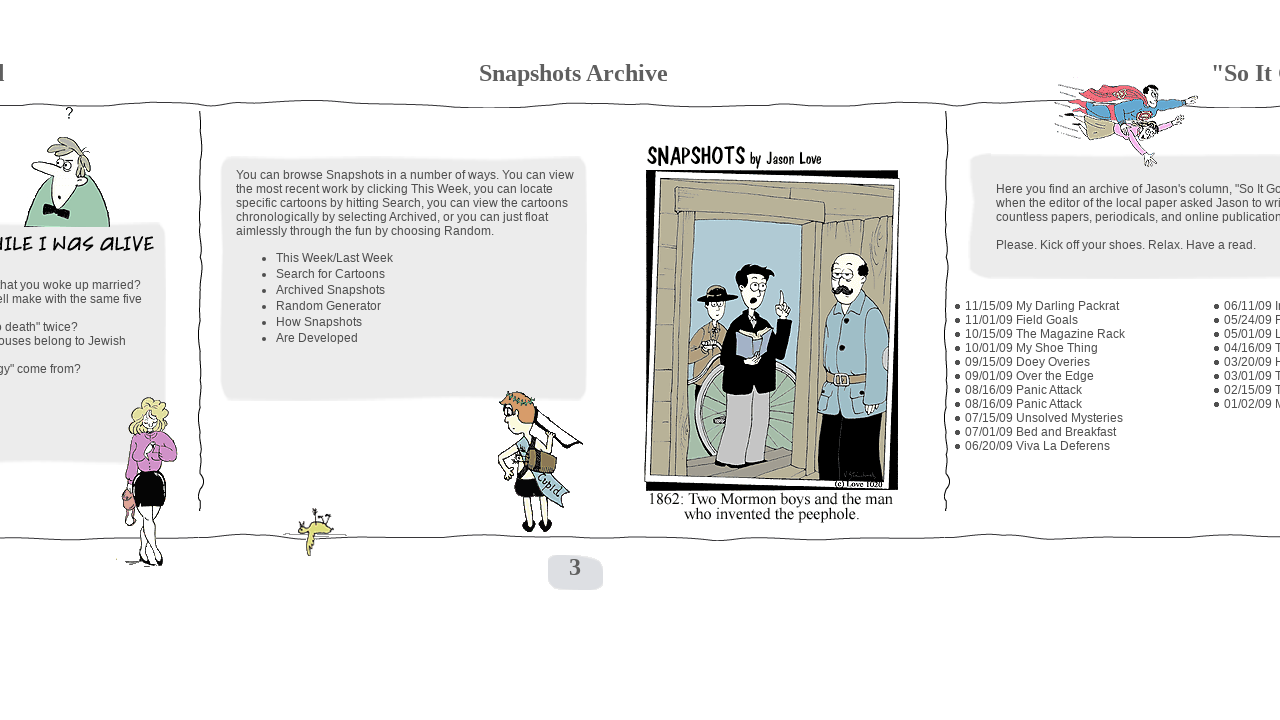

Scrolled left by 2000 pixels
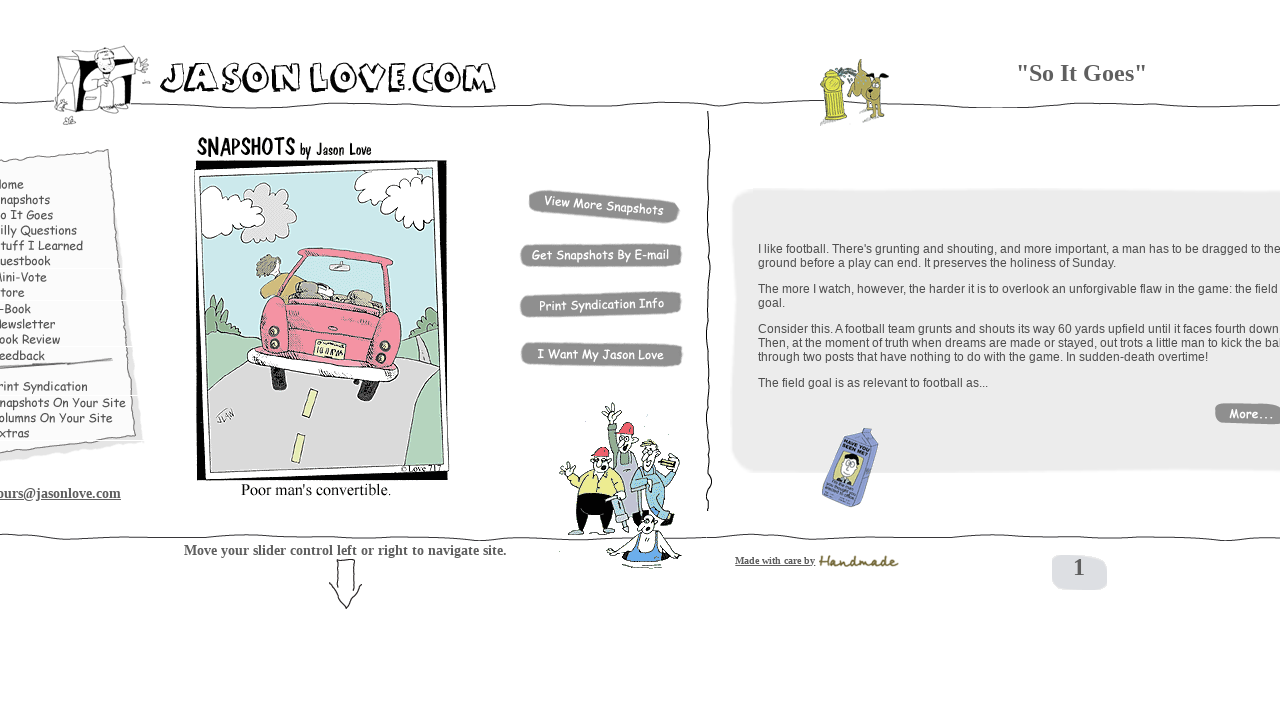

Waited 2000ms for scroll animation to complete
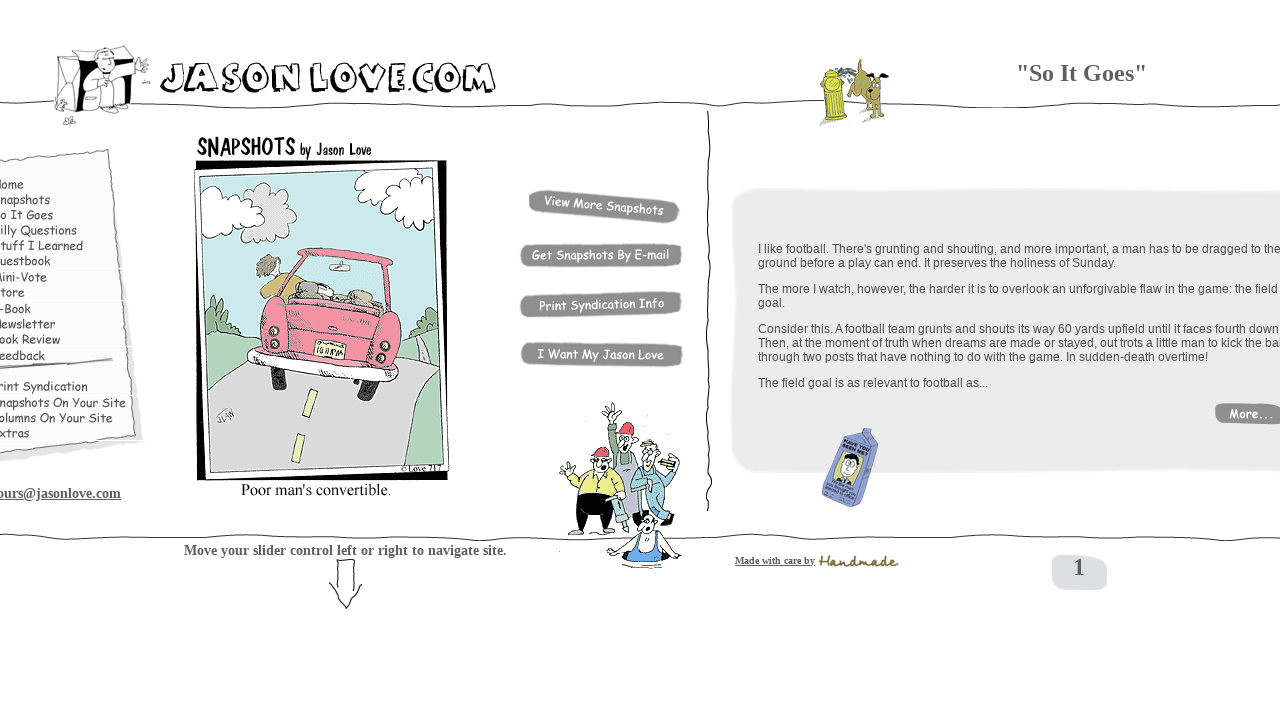

Scrolled left by additional 600 pixels
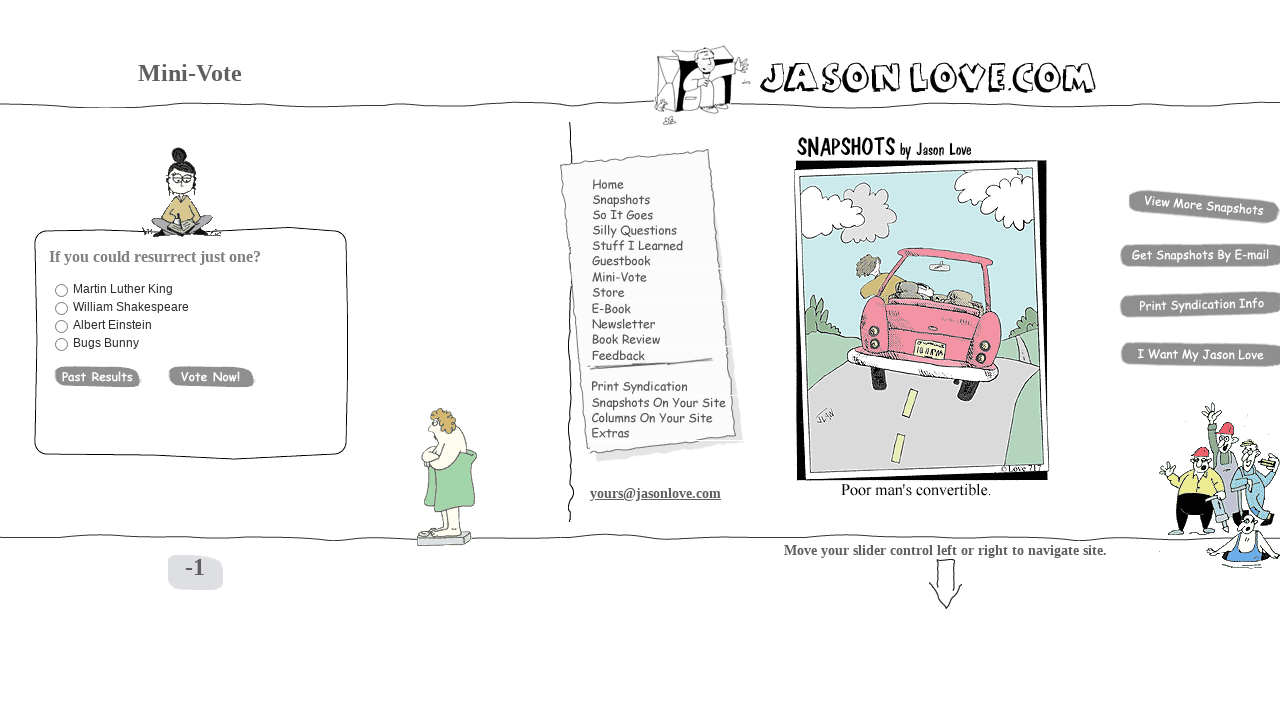

Waited 1000ms for scroll animation to complete
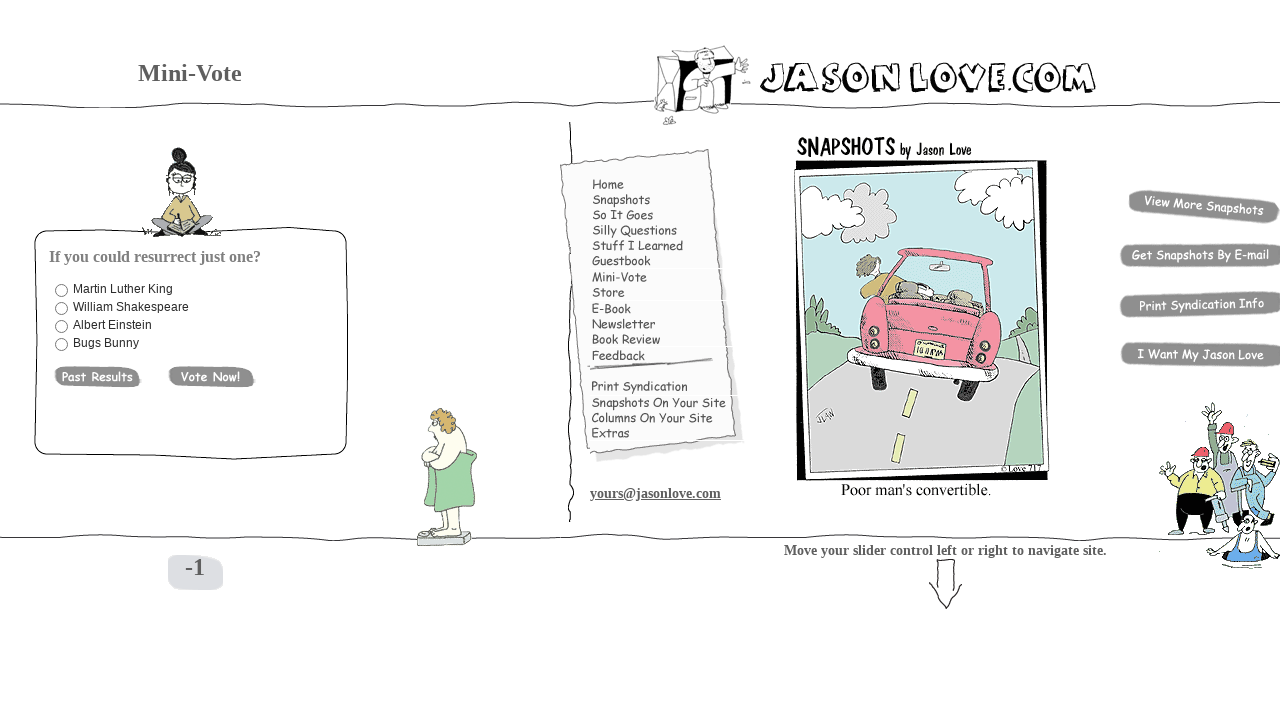

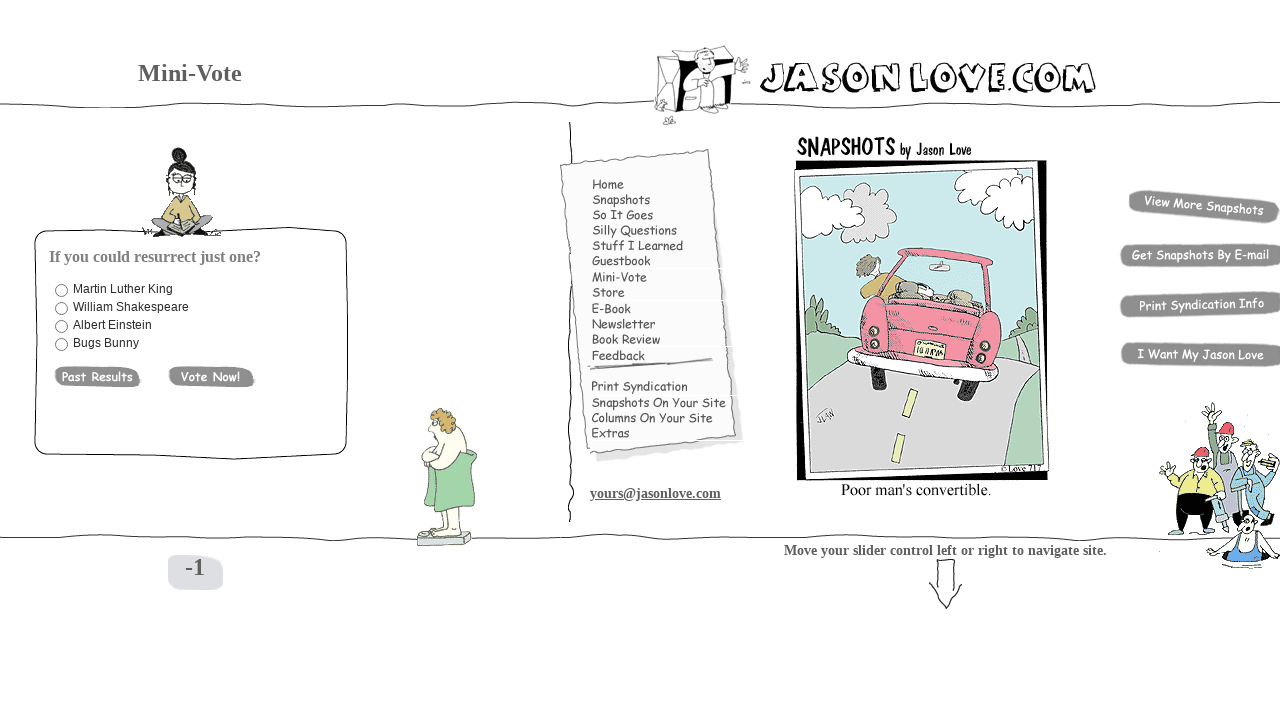